Verifies that the Contact Us navbar link is visible and navigates to the contact page when clicked

Starting URL: https://automationexercise.com/

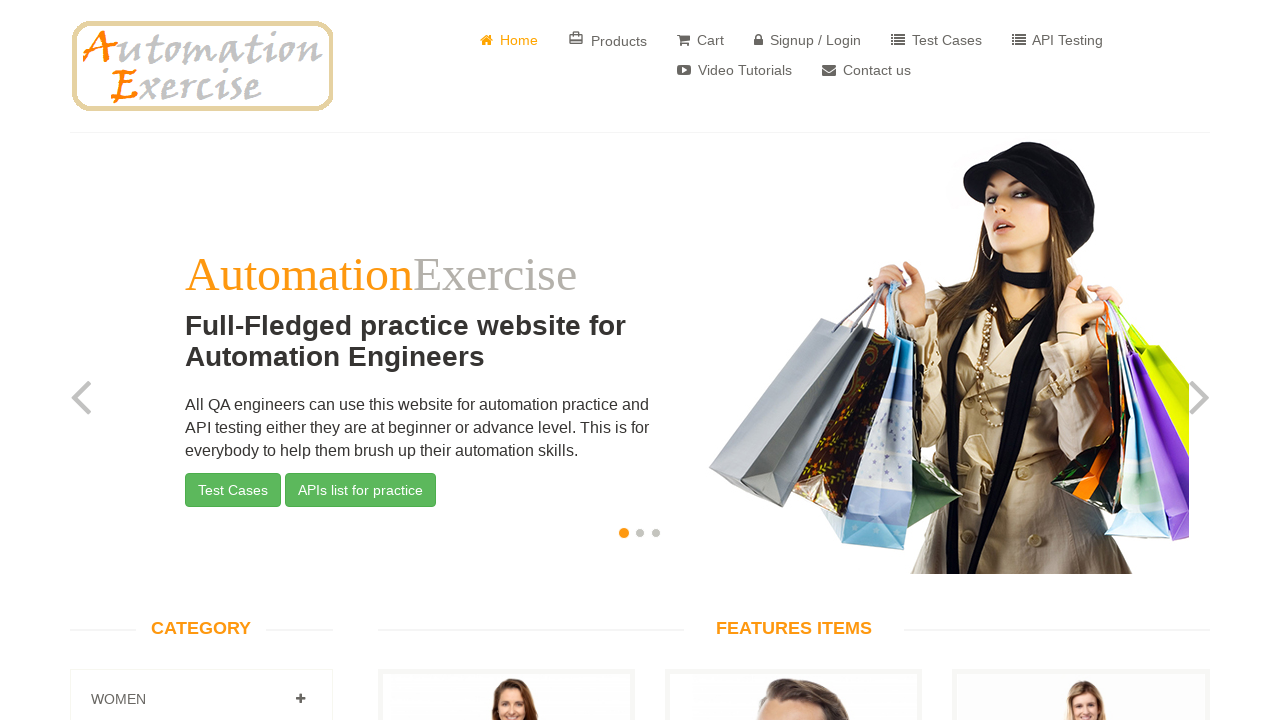

Contact Us navbar link is visible
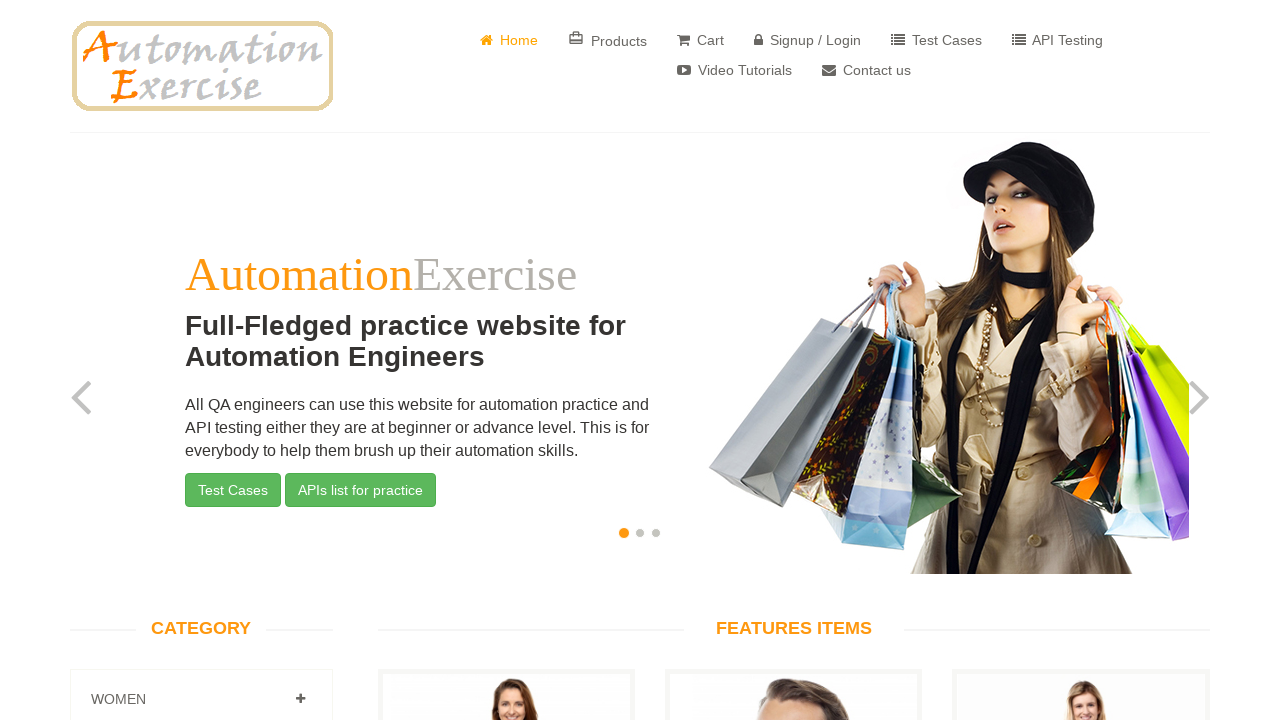

Clicked Contact Us navbar link at (866, 70) on a[href='/contact_us']
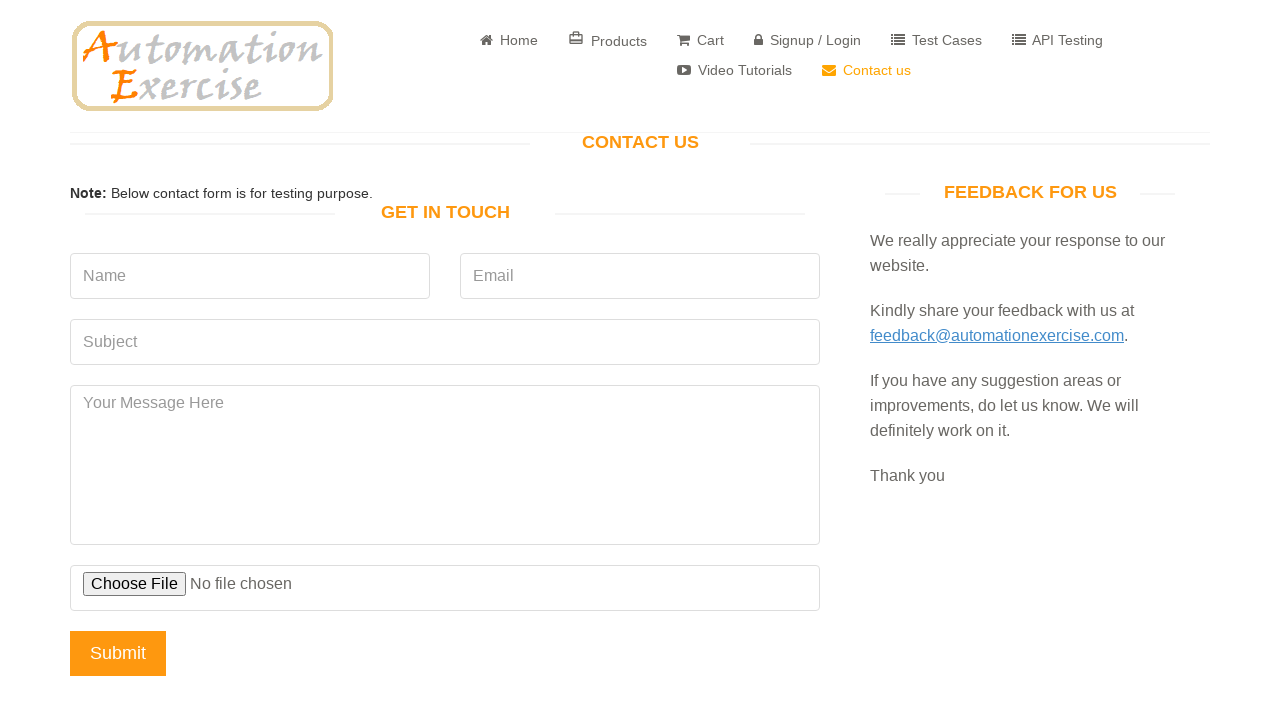

Navigated to contact us page
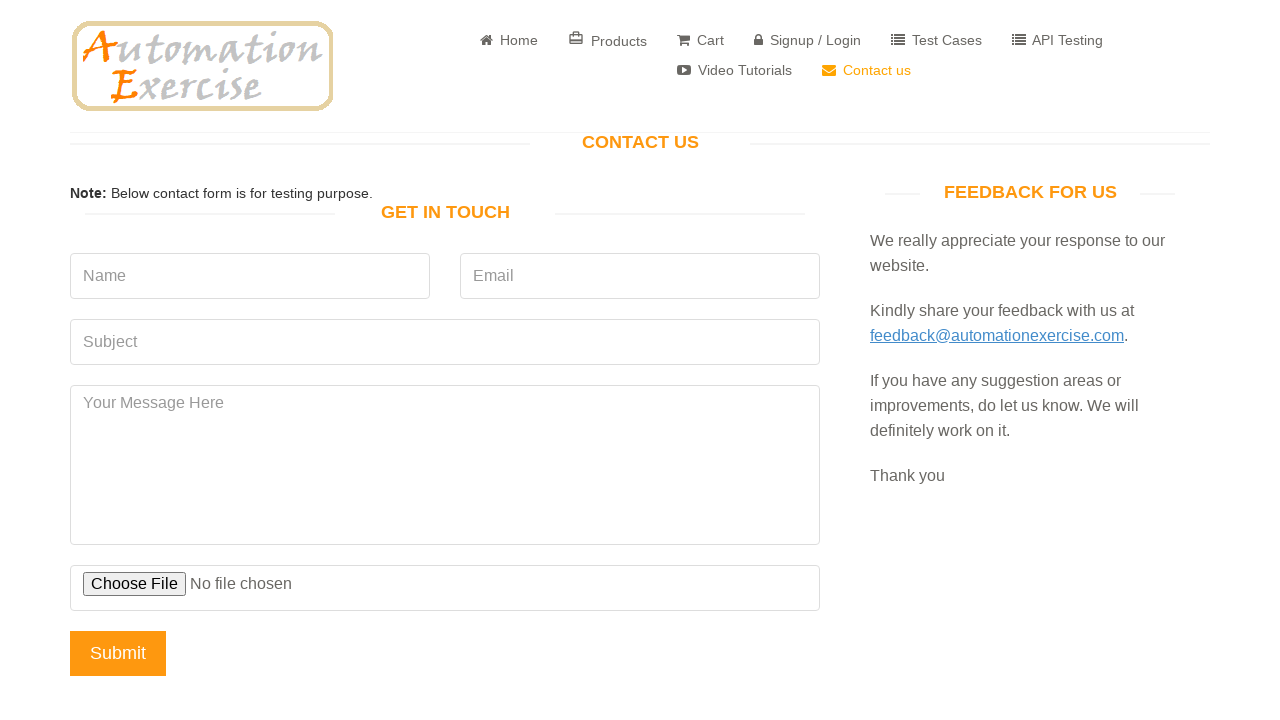

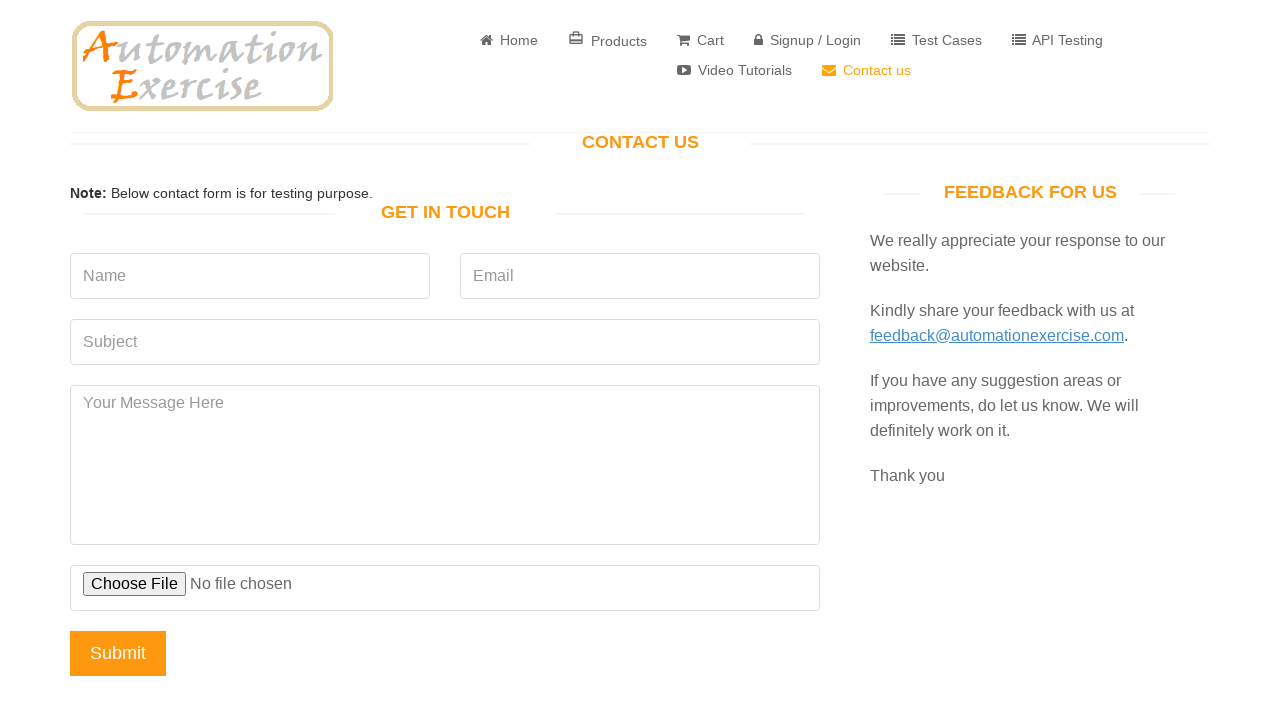